Tests various form controls on a travel booking page including checkbox selection, radio button selection for enabling date fields, and verifying UI element states

Starting URL: https://rahulshettyacademy.com/dropdownsPractise/

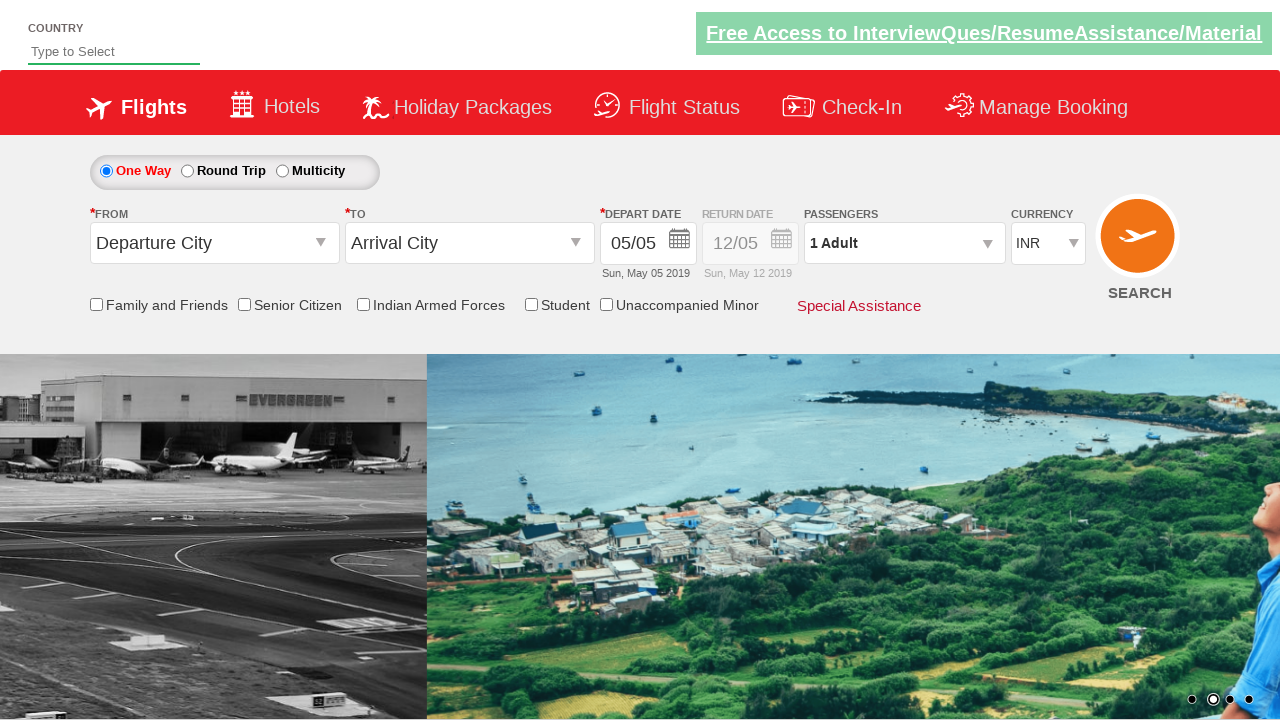

Verified that Senior Citizen checkbox is not selected initially
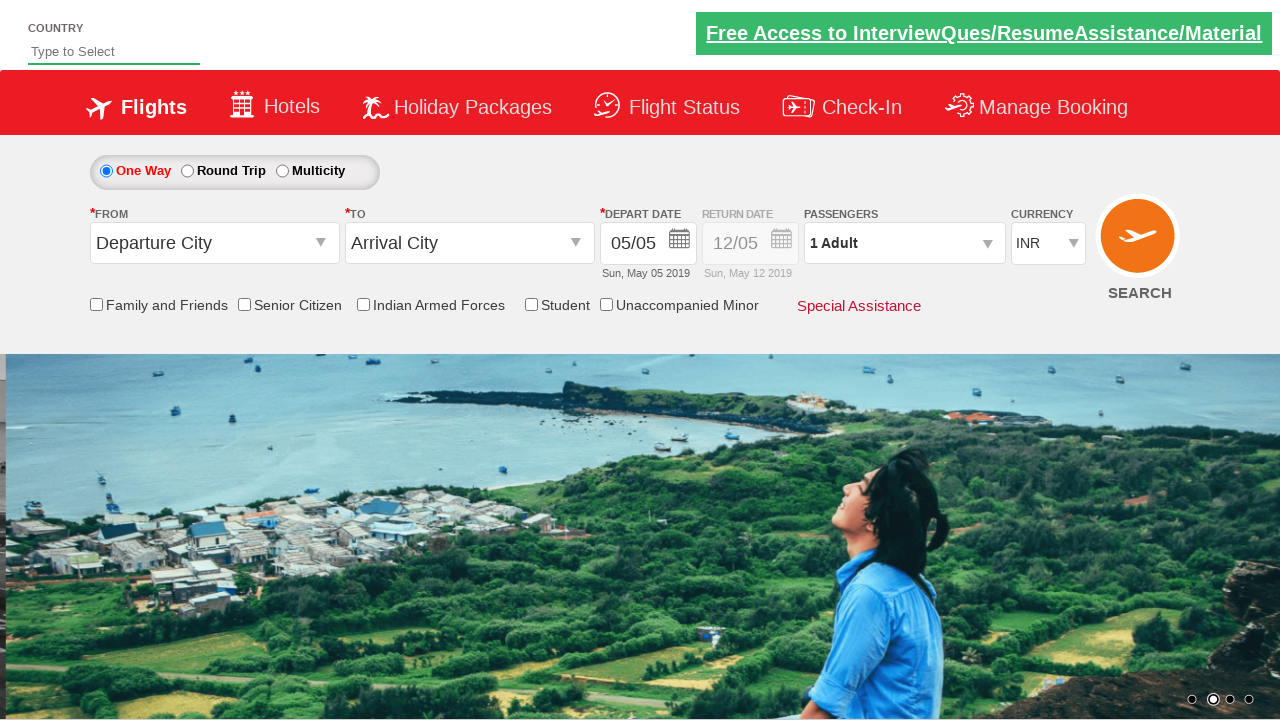

Clicked on Senior Citizen checkbox at (244, 304) on input[id*='SeniorCitizenDiscount']
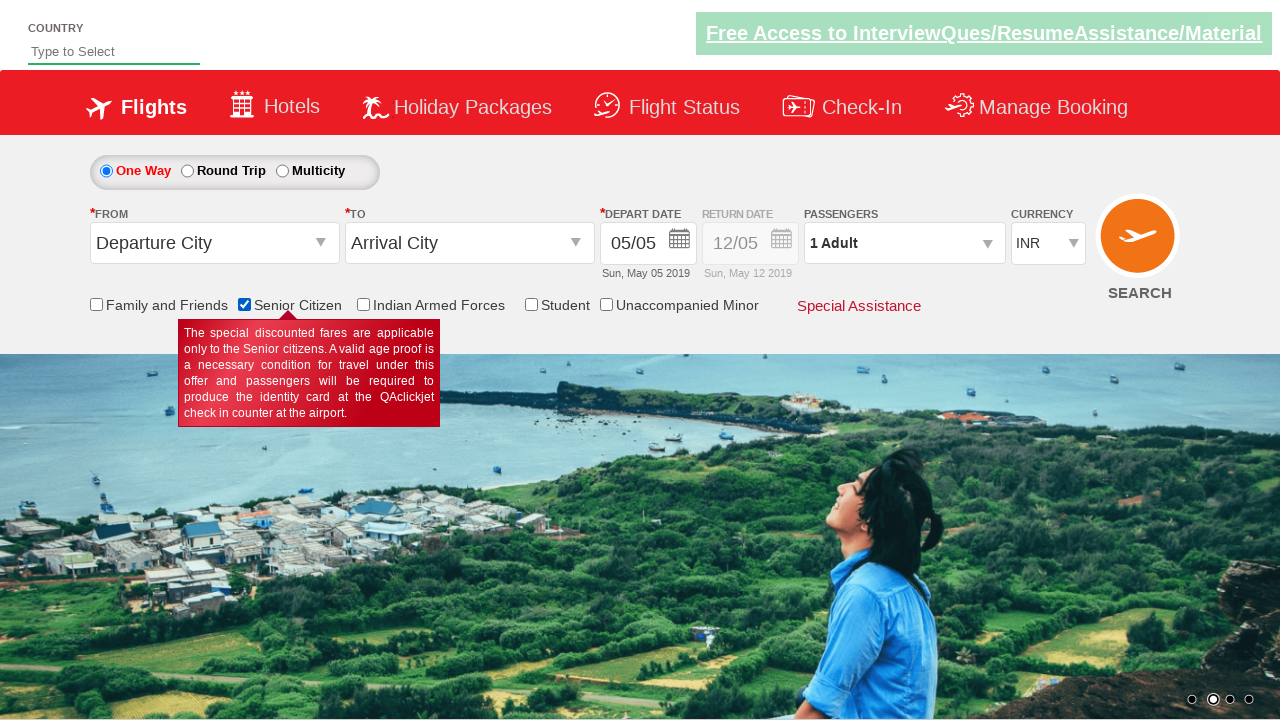

Verified that Senior Citizen checkbox is now selected
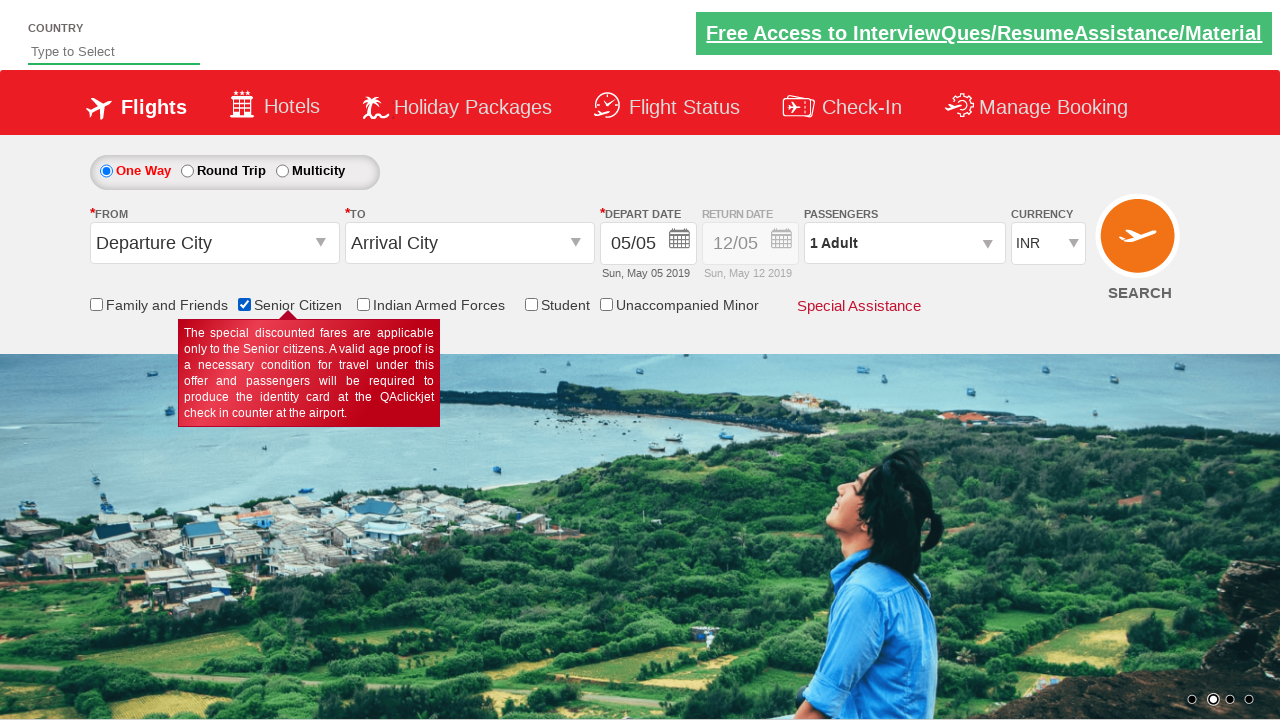

Checked return date field status before round trip selection: True
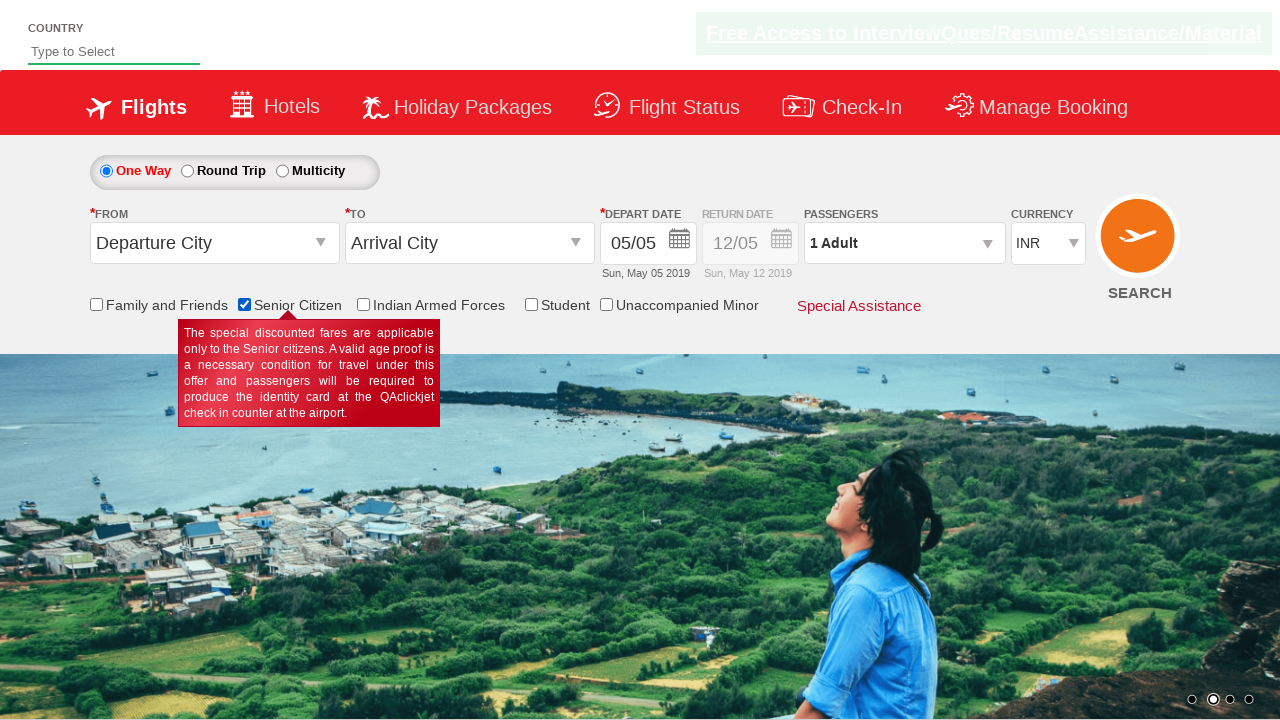

Clicked on Round Trip radio button at (187, 171) on #ctl00_mainContent_rbtnl_Trip_1
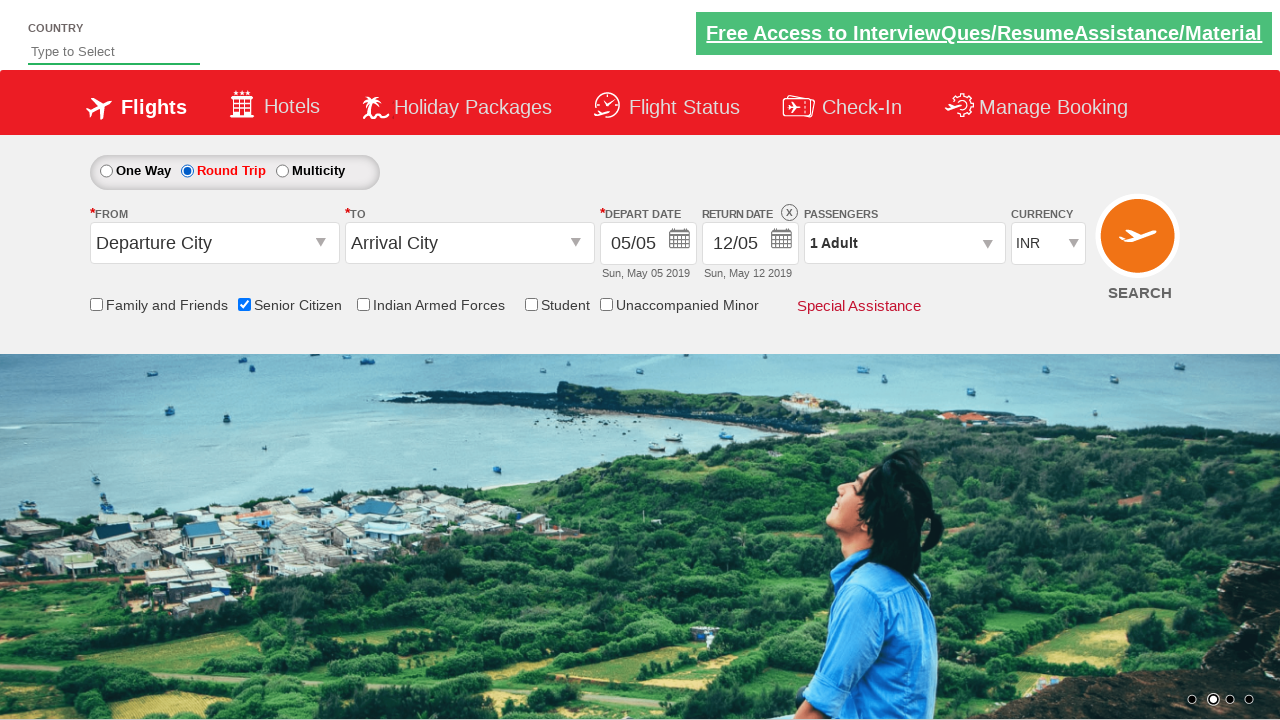

Checked return date field status after round trip selection: True
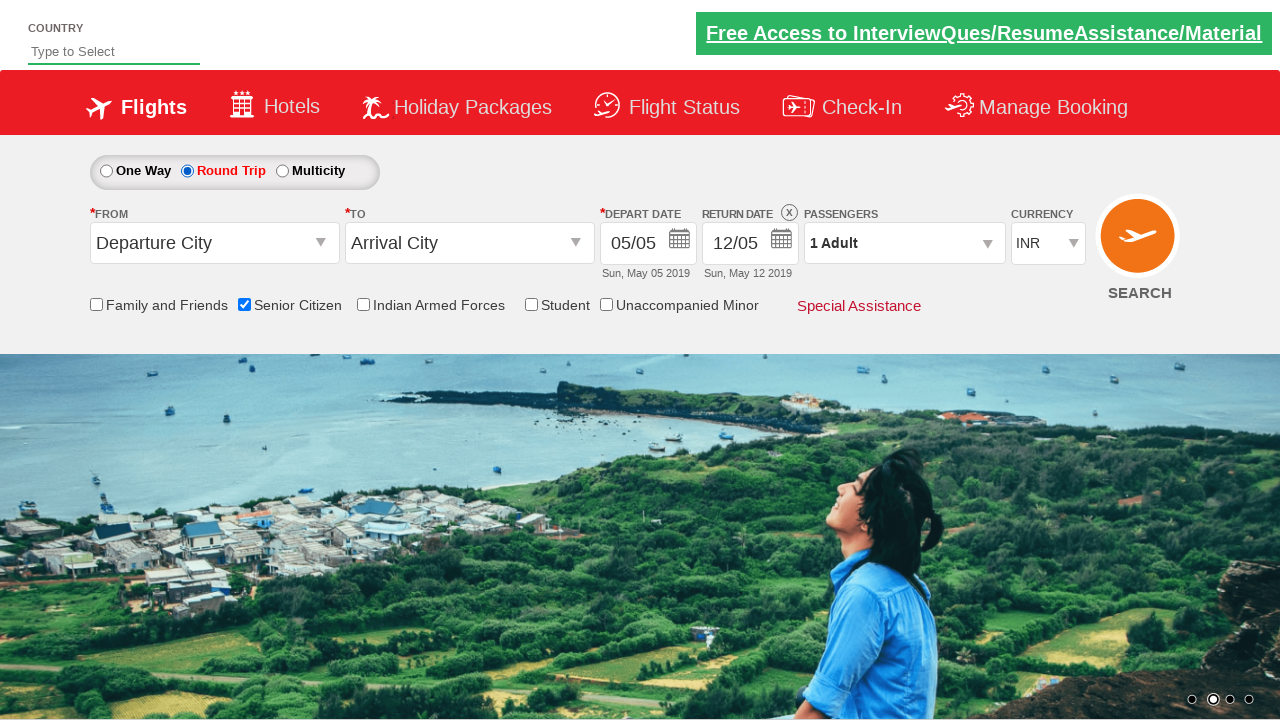

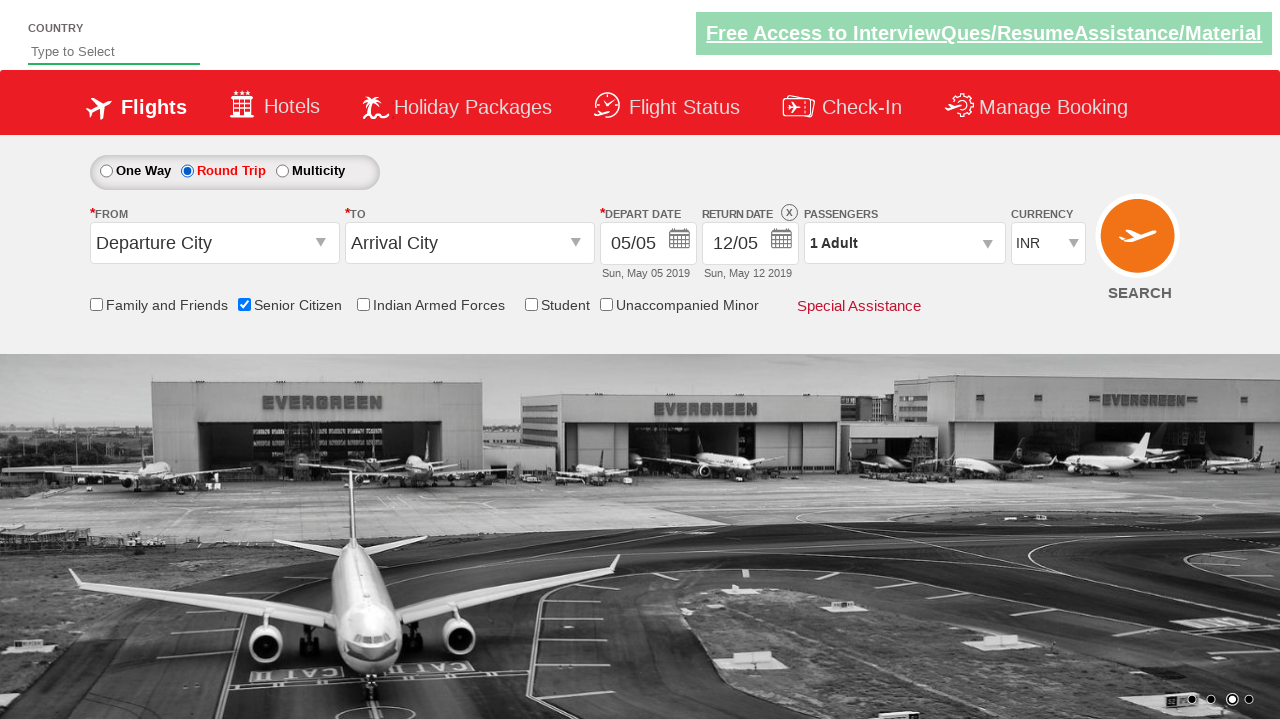